Tests navigation to Browse Languages page and verifies the table column headers are "Language" and "Author"

Starting URL: http://www.99-bottles-of-beer.net/

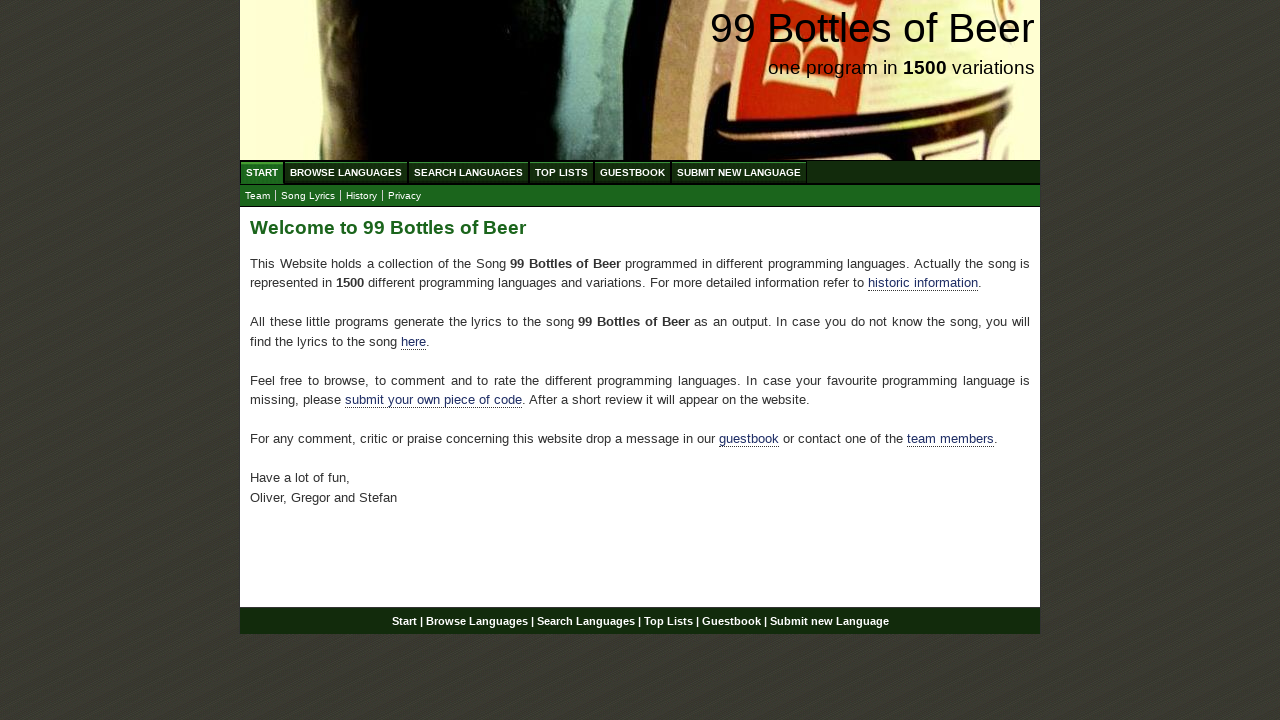

Clicked on Browse Languages menu link at (346, 172) on xpath=//a[@href='/abc.html']
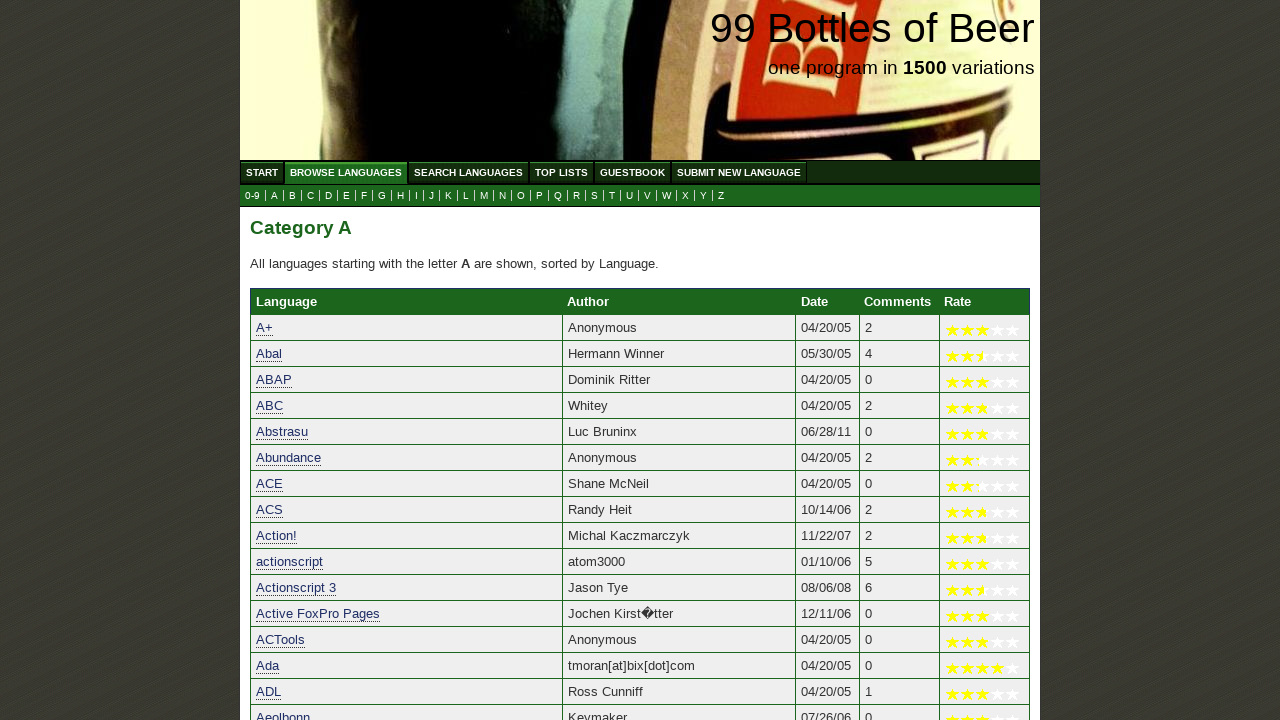

Waited for category table to load
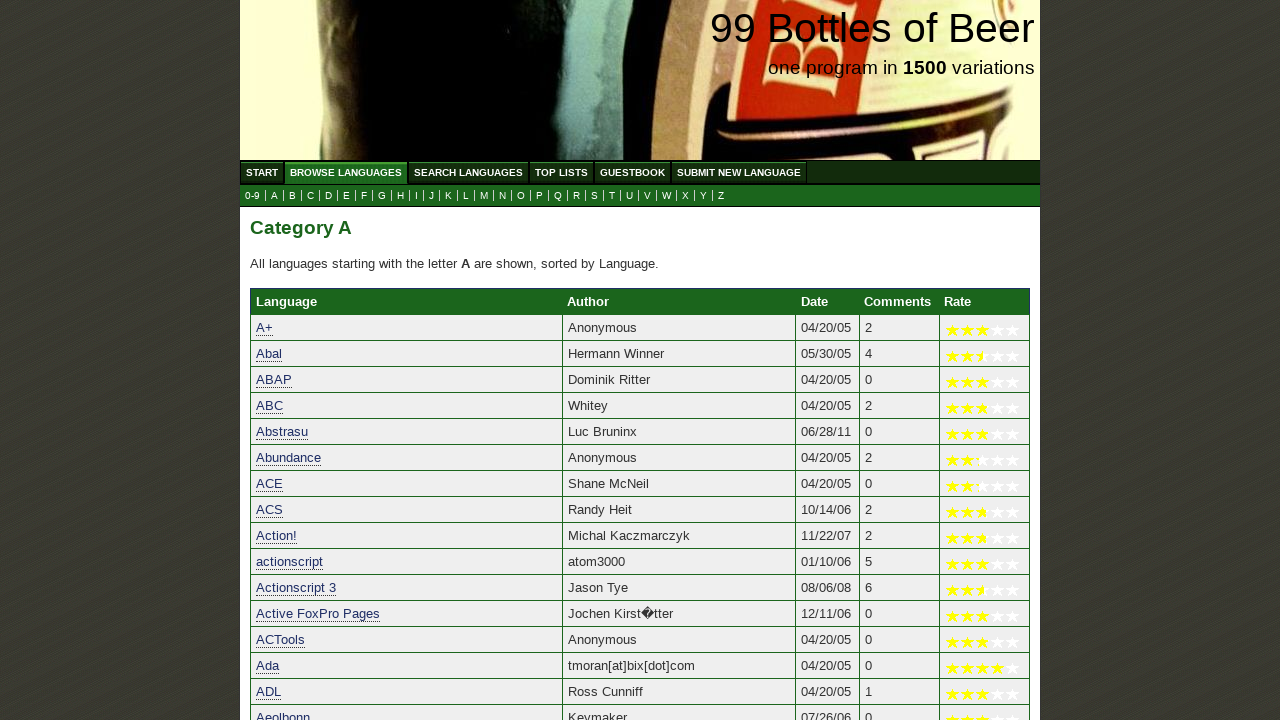

Retrieved first column header text
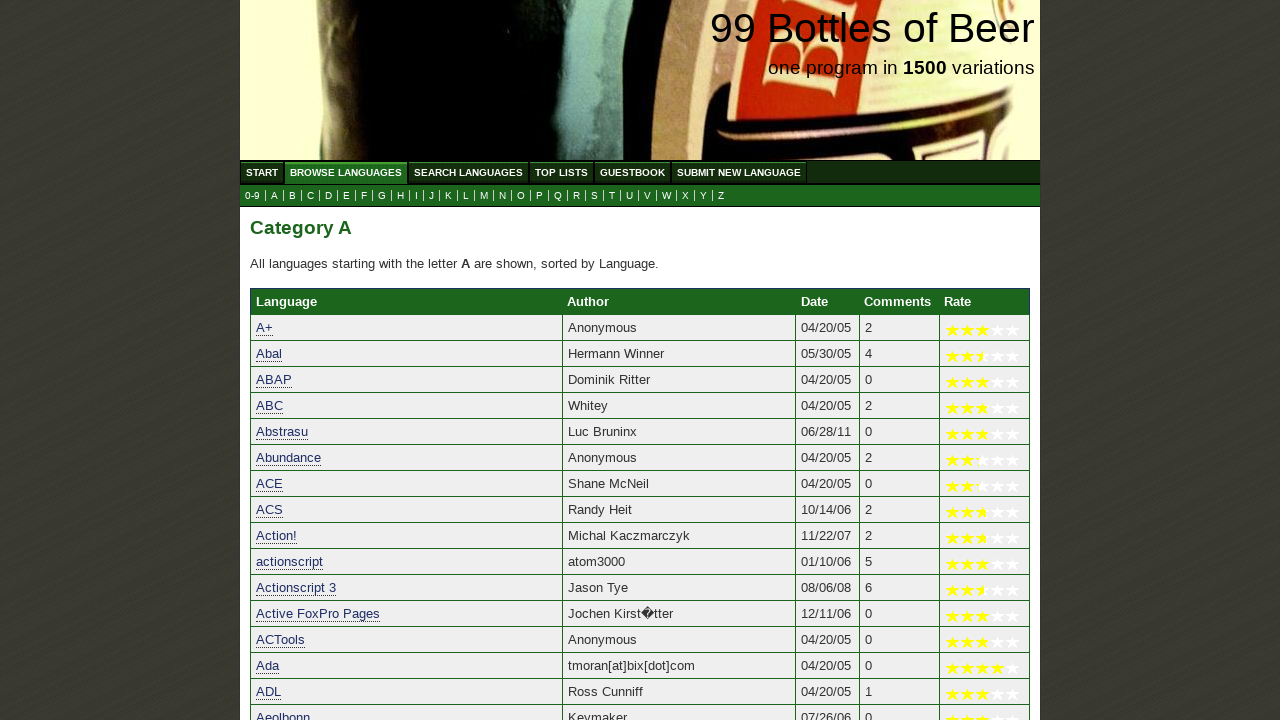

Retrieved second column header text
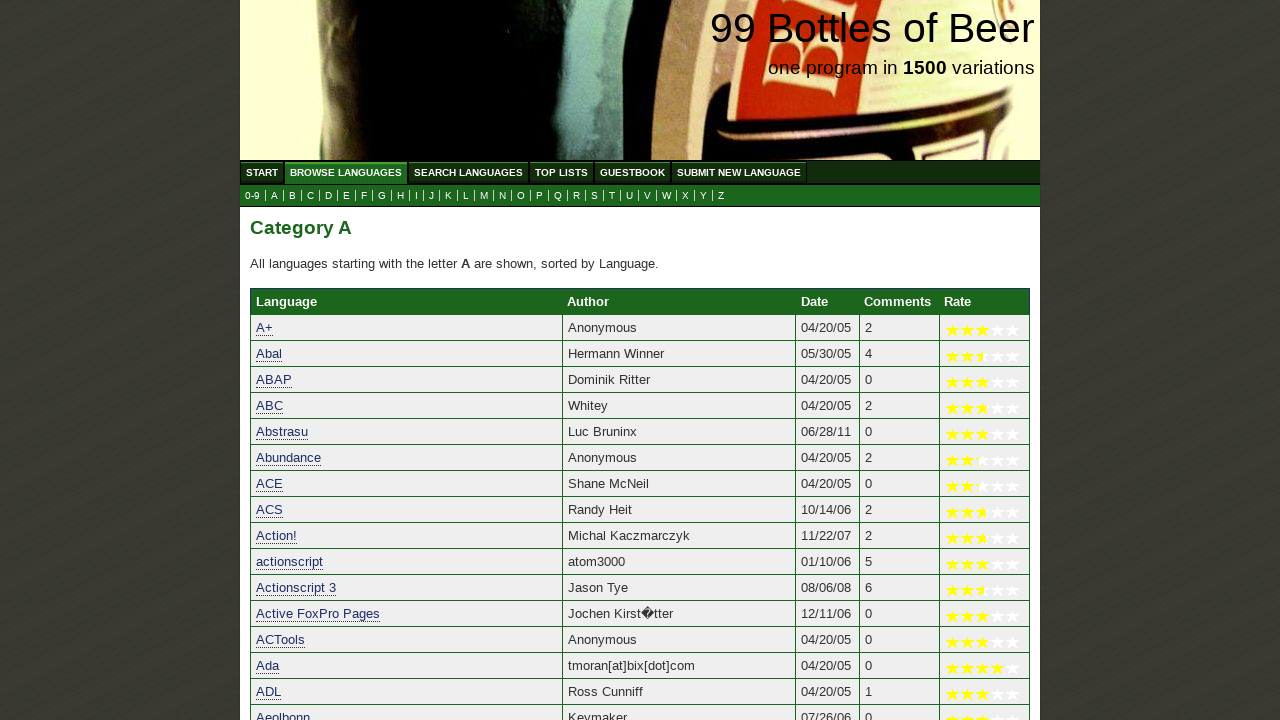

Verified first column header is 'Language'
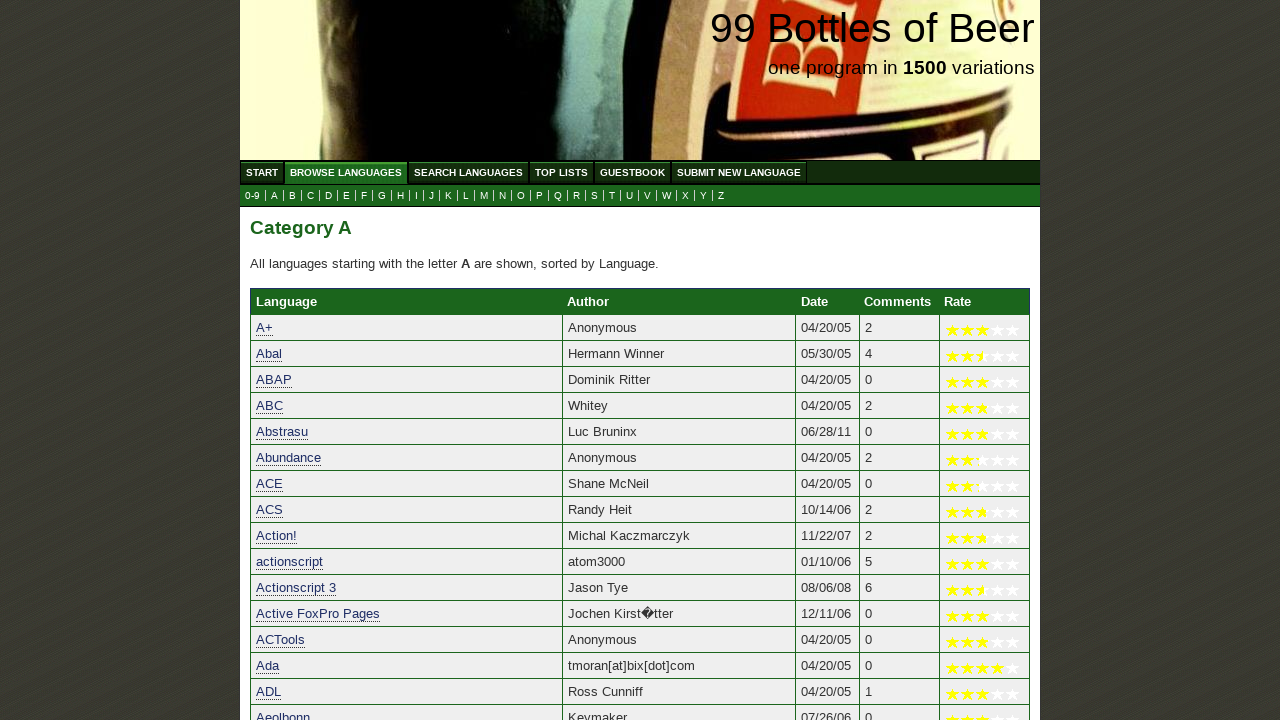

Verified second column header is 'Author'
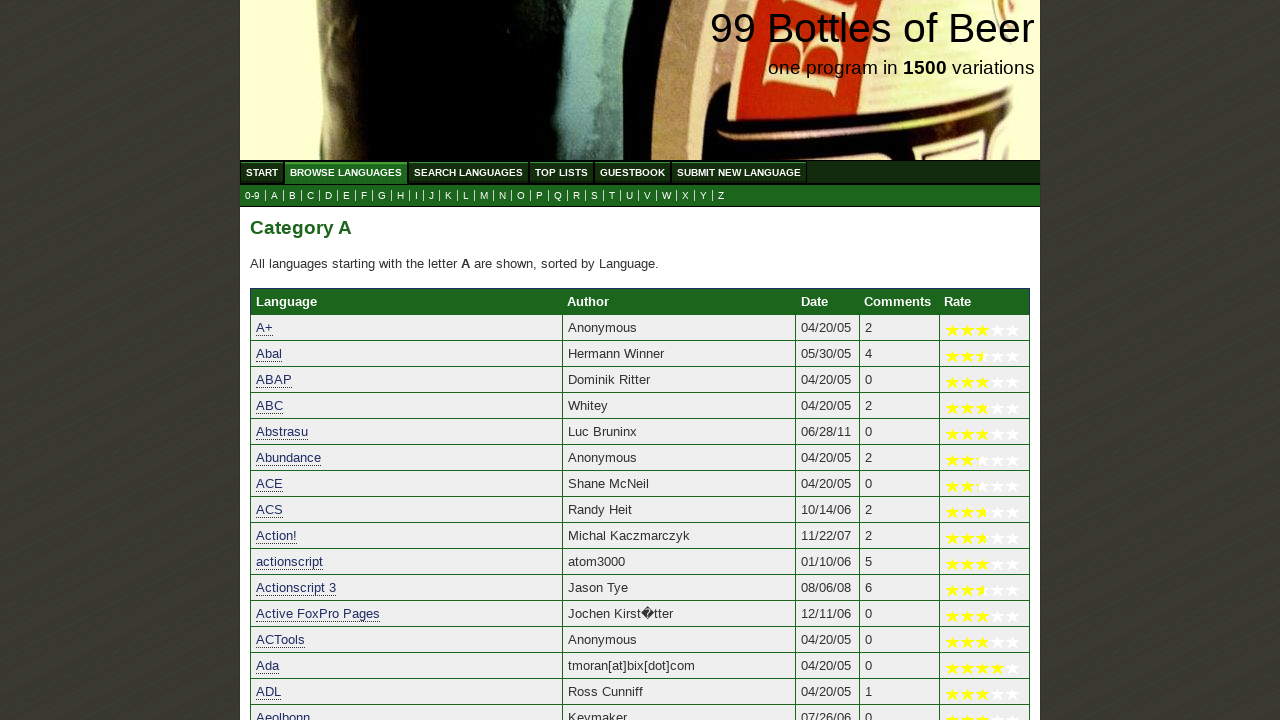

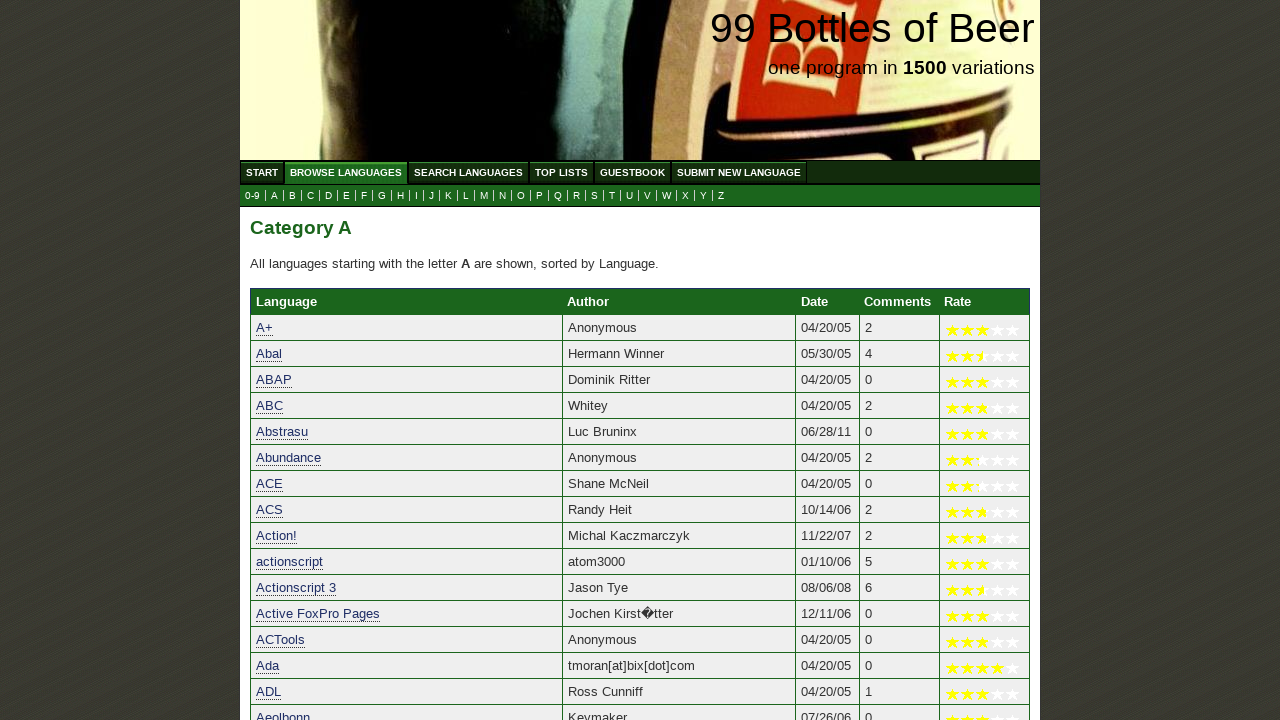